Tests clicking a timer alert button that shows an alert after a delay, then accepting it

Starting URL: https://demoqa.com/alerts

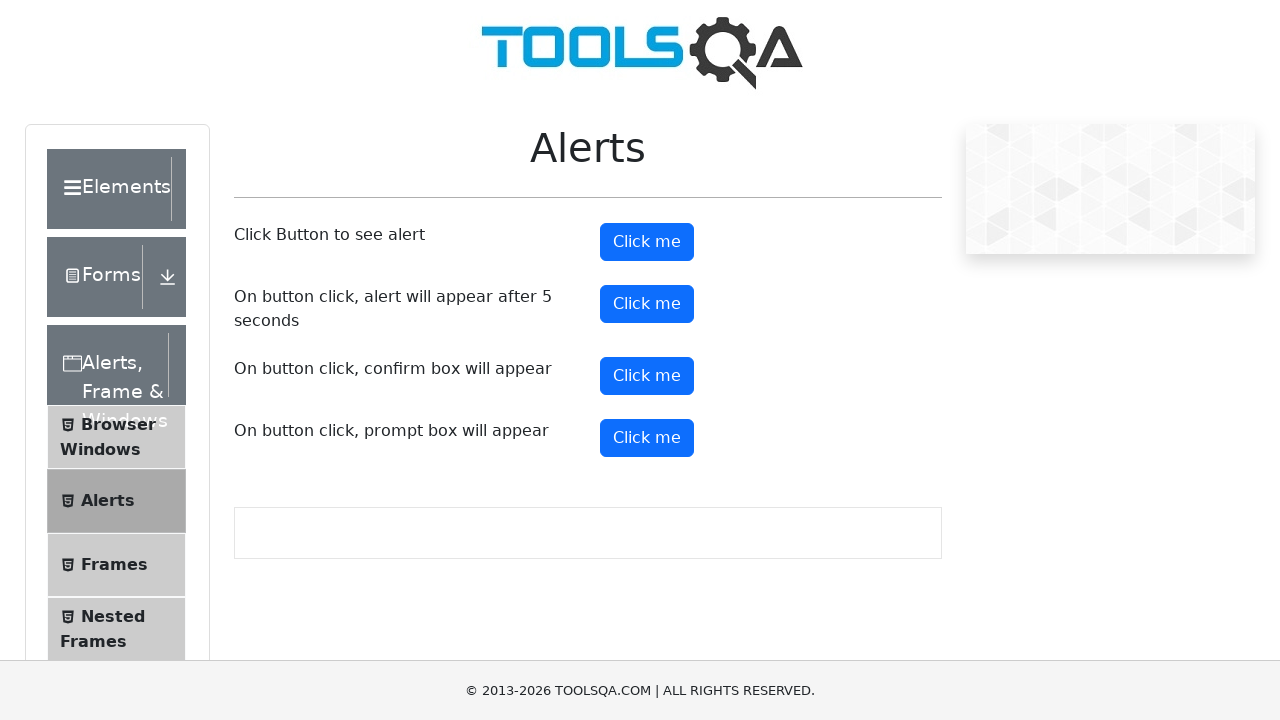

Set up dialog handler to accept all alerts
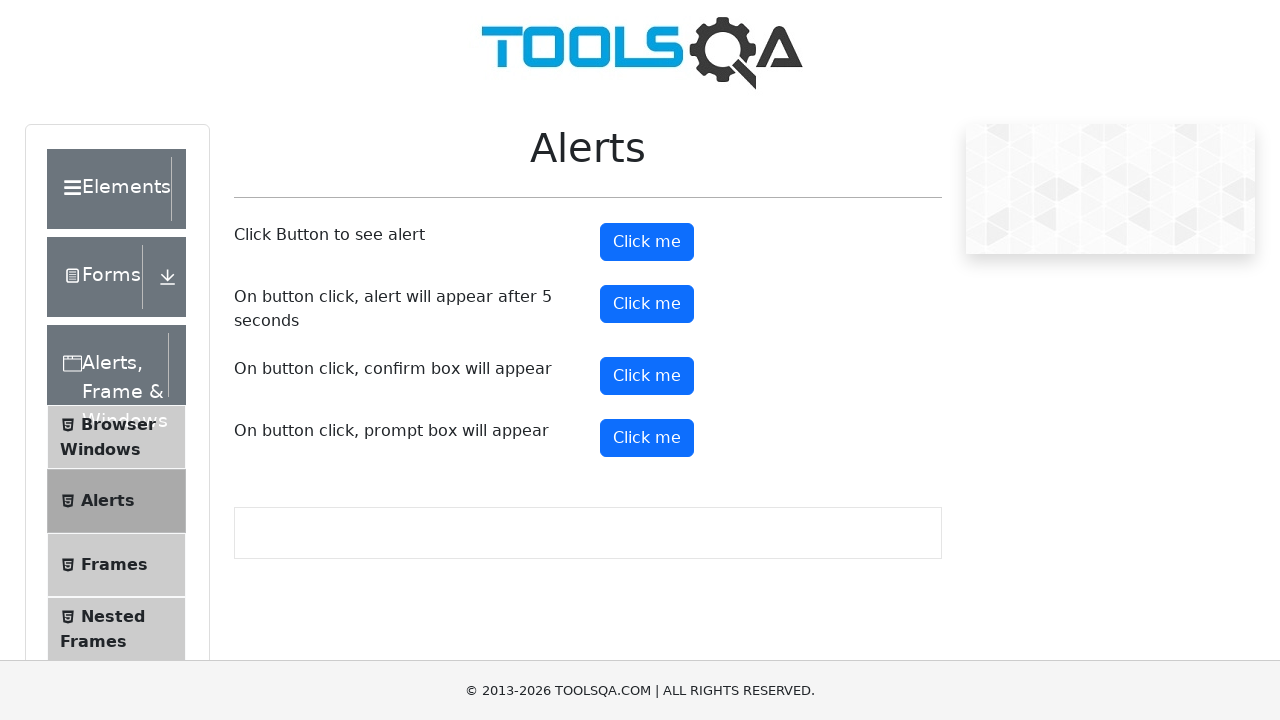

Clicked the timer alert button at (647, 304) on #timerAlertButton
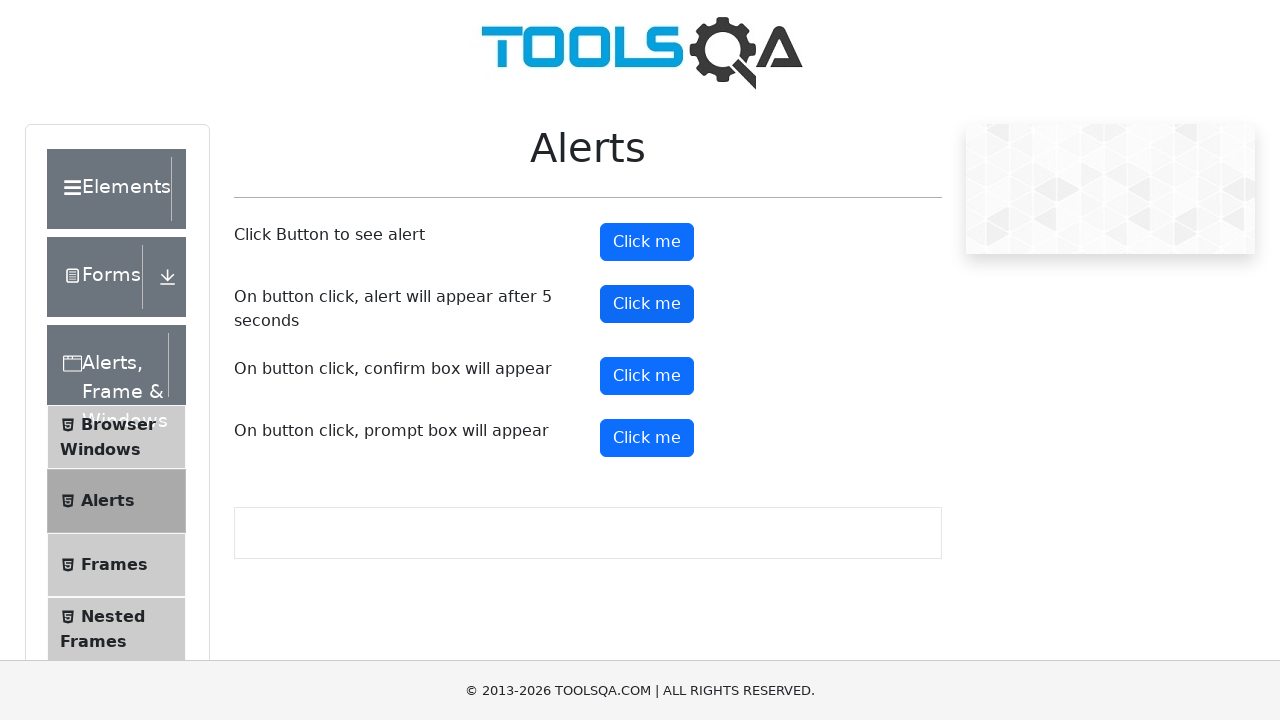

Waited 6 seconds for alert to appear and be accepted
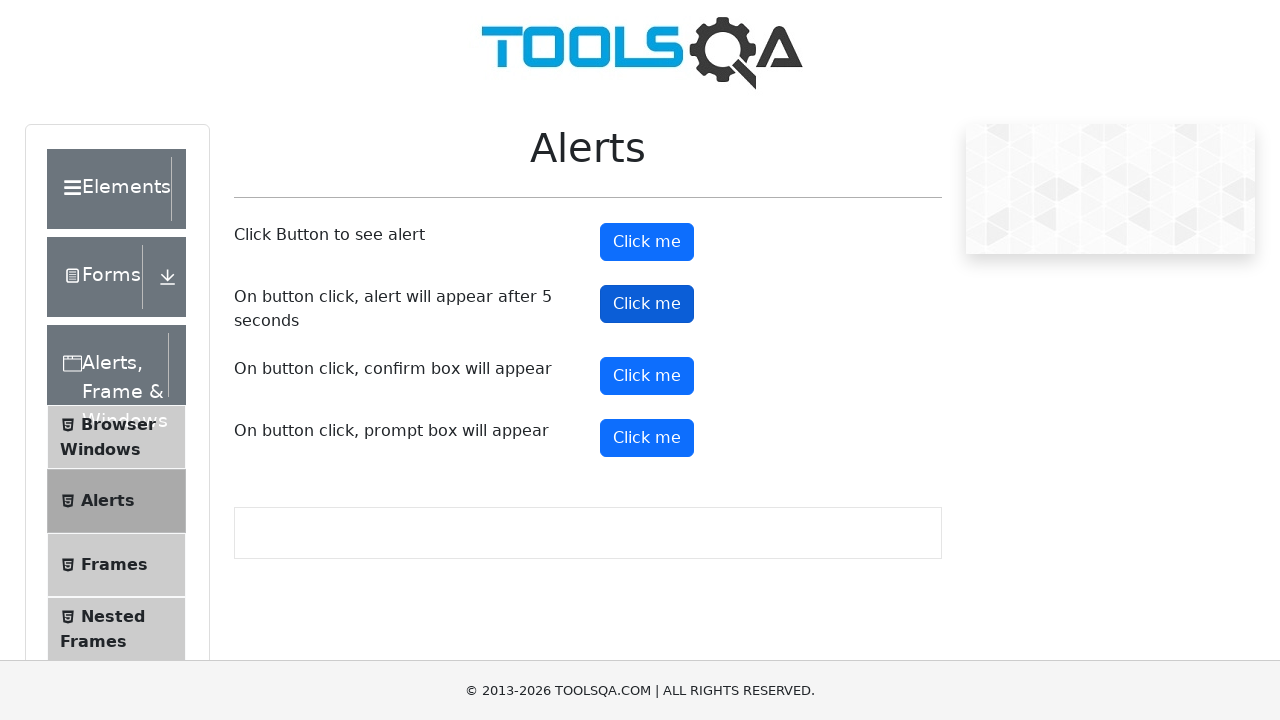

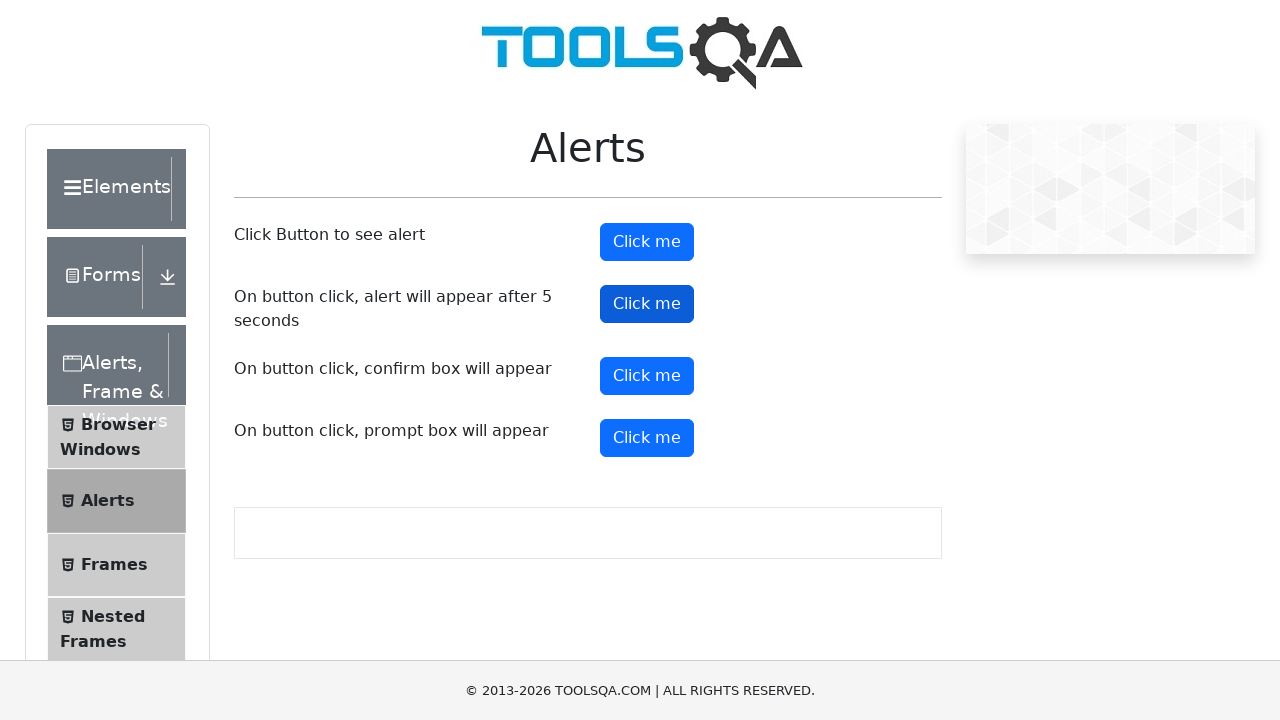